Tests drag and drop functionality on jQuery UI demo page by dragging an element and dropping it onto a target area

Starting URL: https://jqueryui.com/droppable/

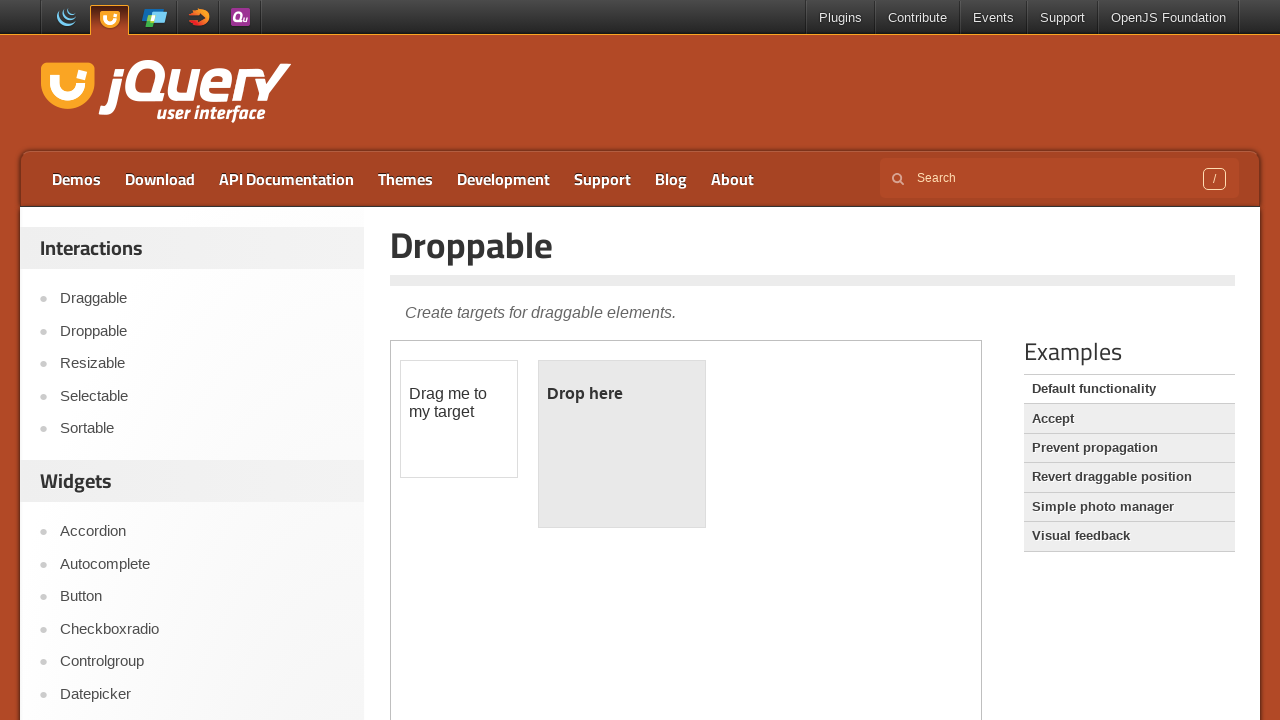

Located iframe containing drag and drop elements
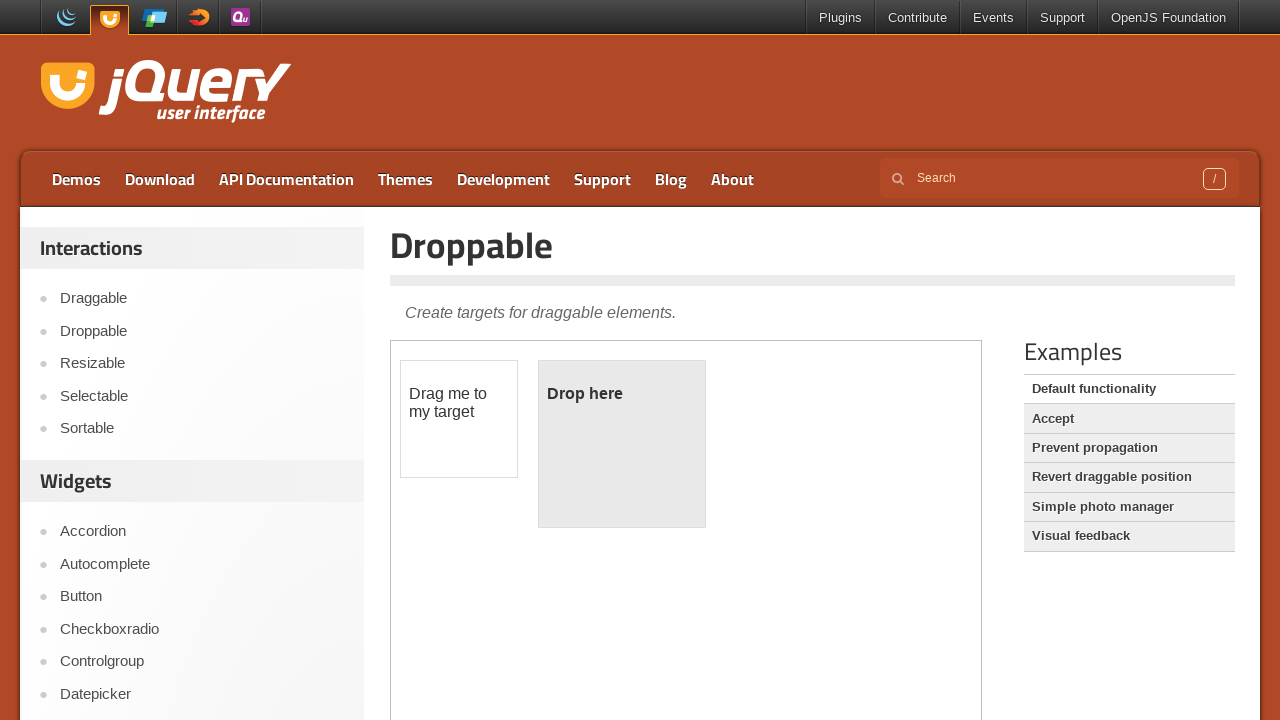

Located source element with id 'draggable'
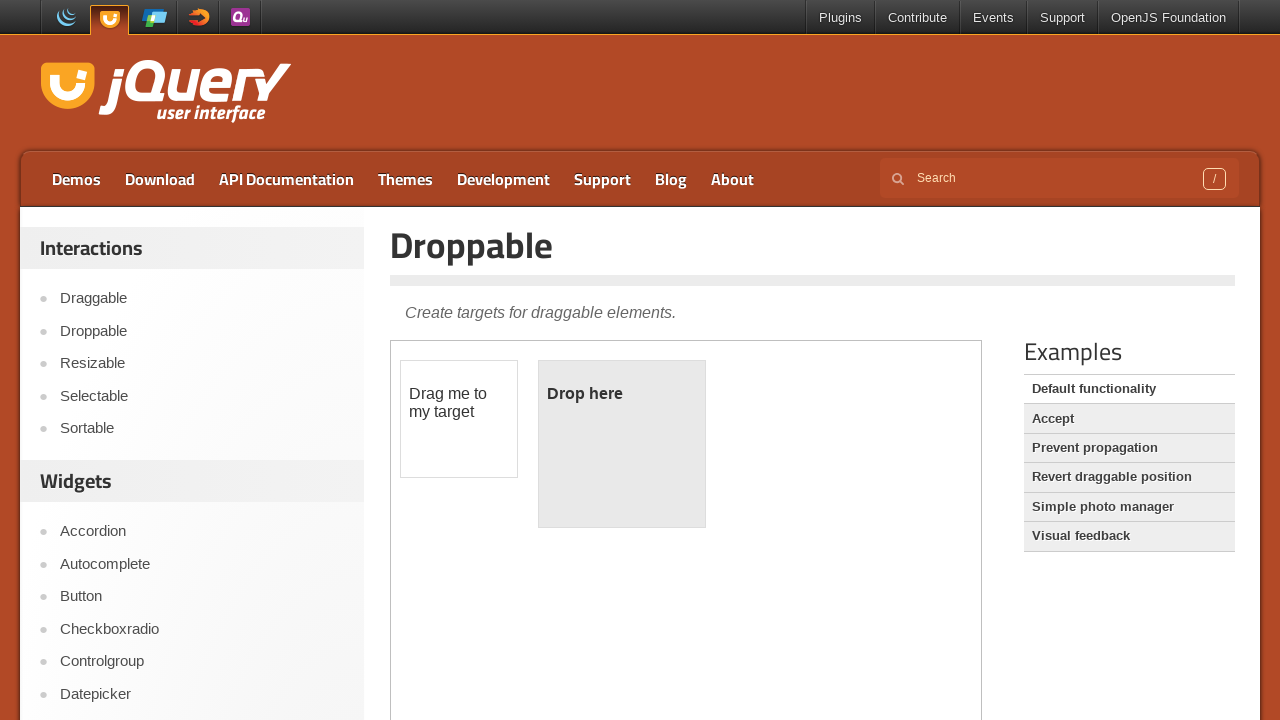

Located target element with id 'droppable'
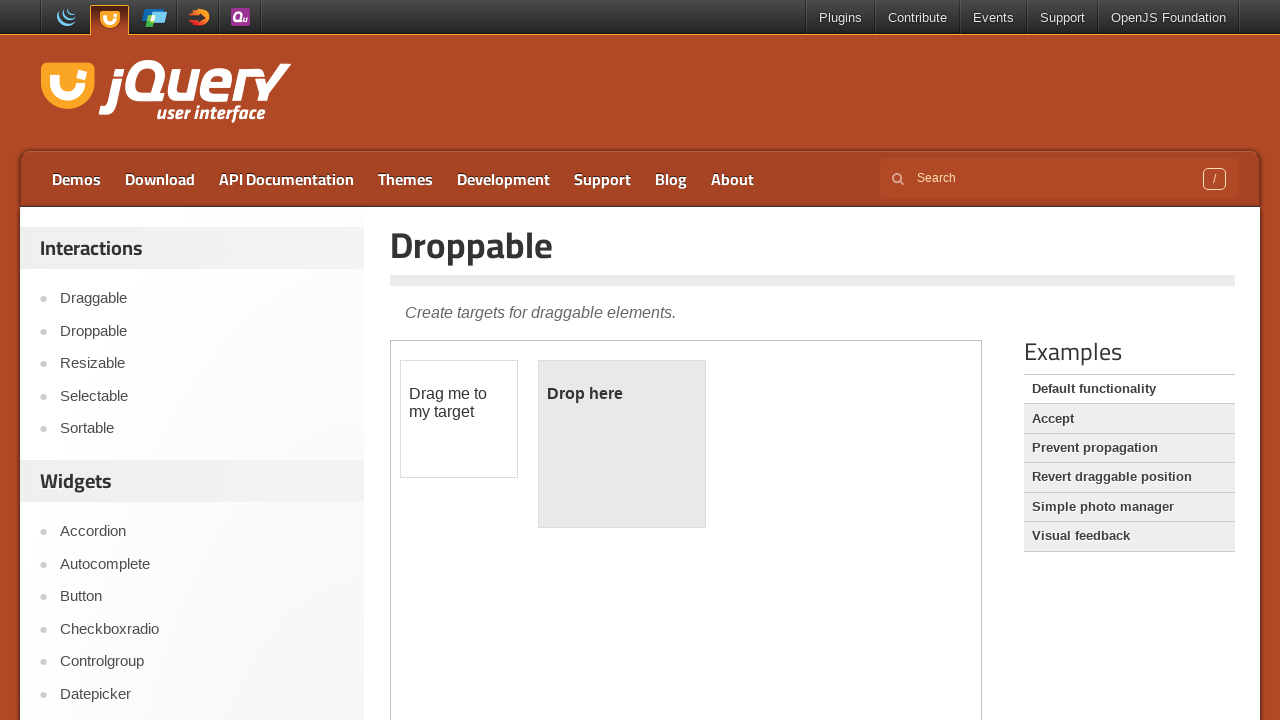

Dragged source element onto target droppable area at (622, 444)
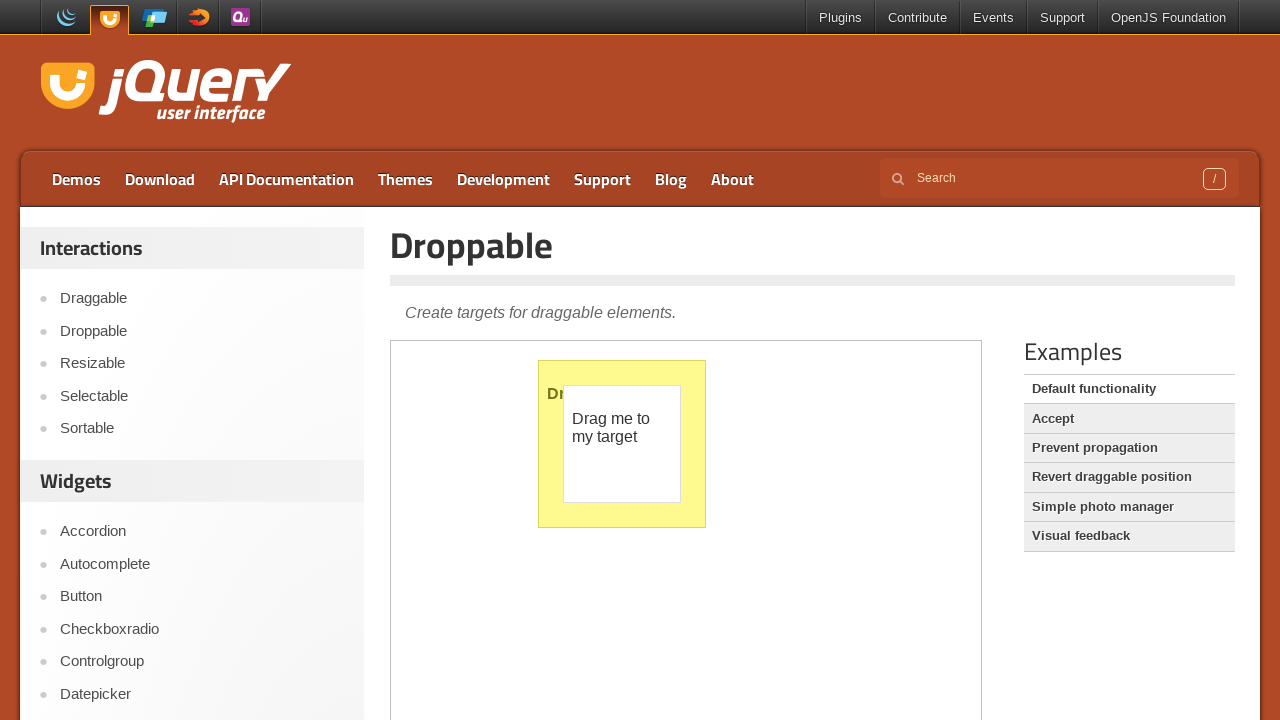

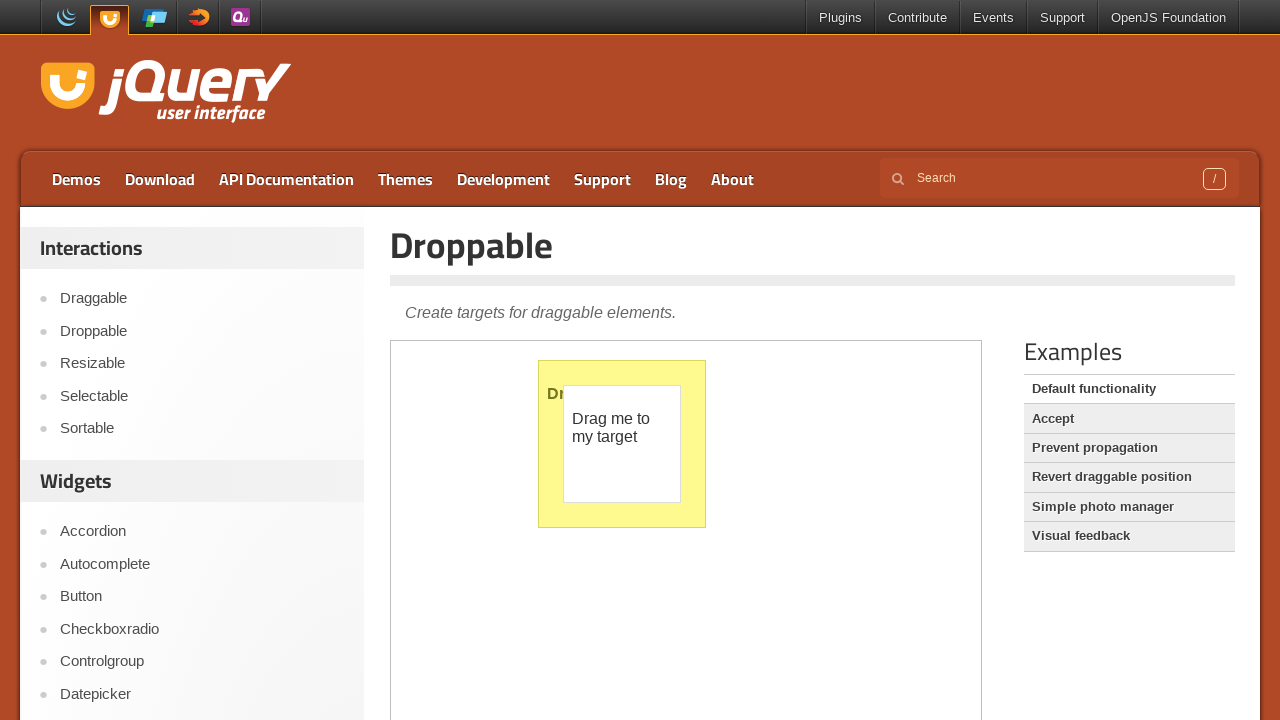